Tests a math exercise page by reading two numbers from the page, calculating their sum, selecting the correct answer from a dropdown, and submitting the form.

Starting URL: http://suninjuly.github.io/selects1.html

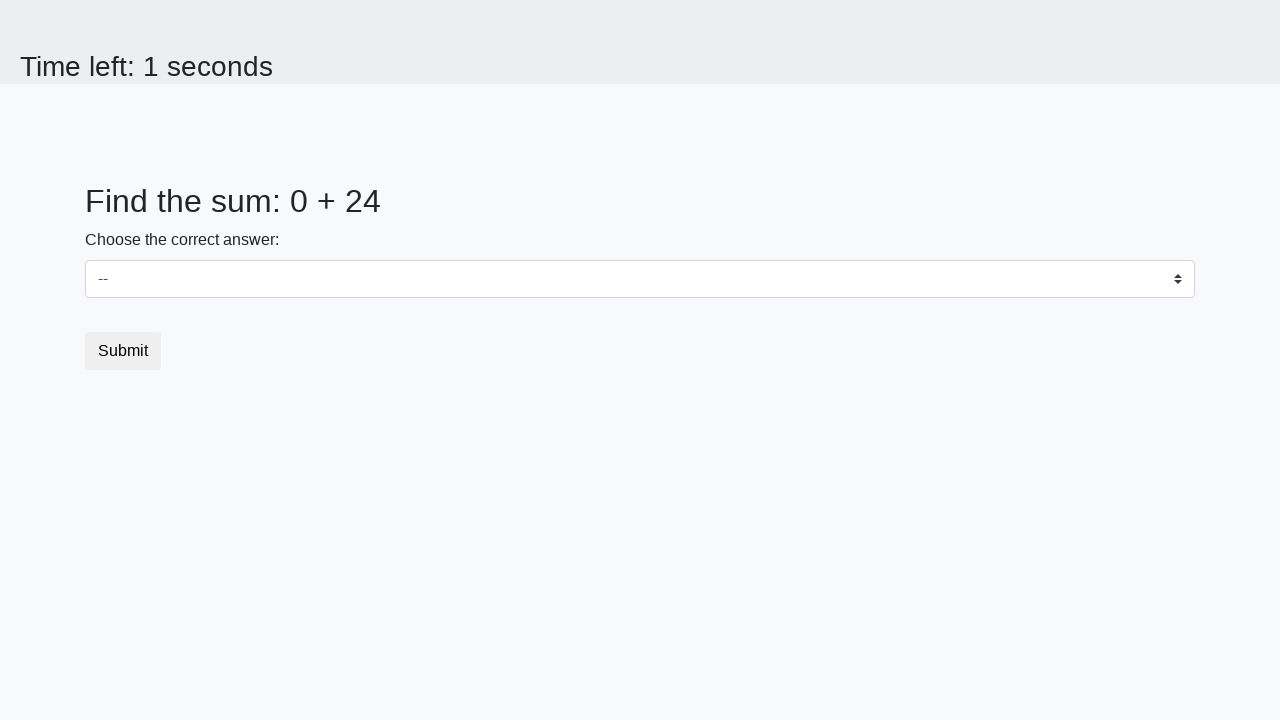

Read first number from the page
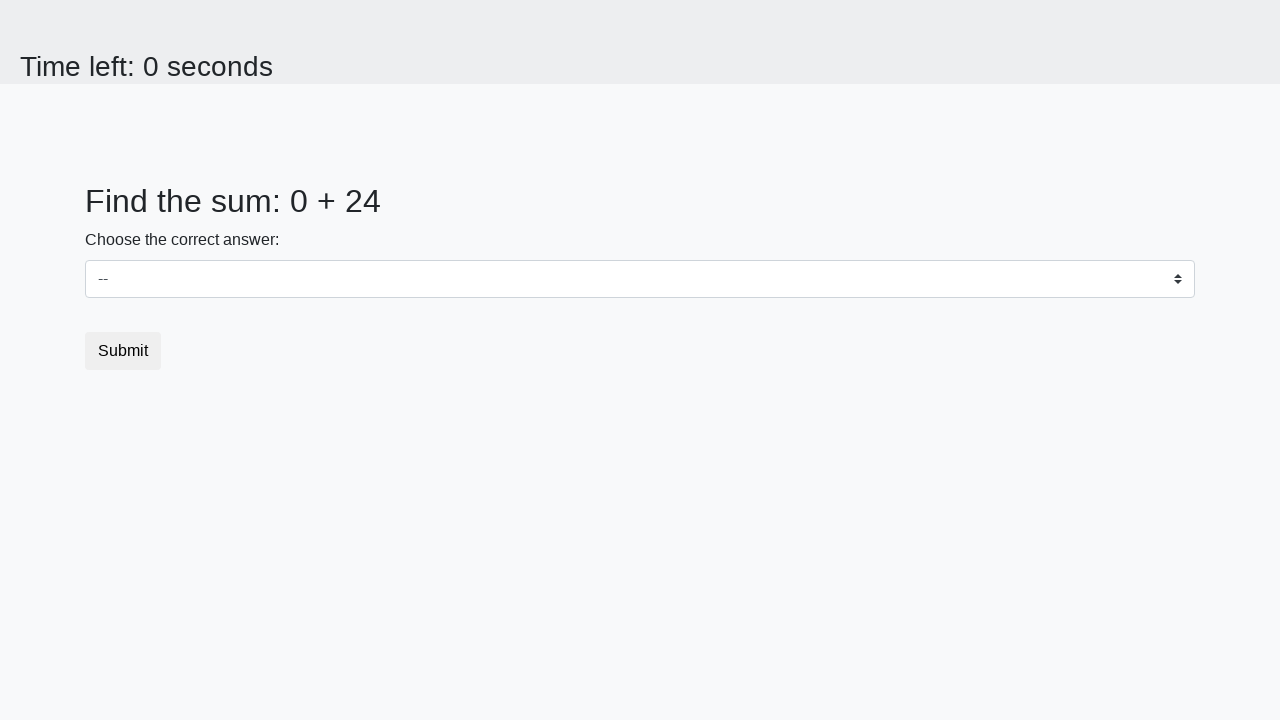

Read second number from the page
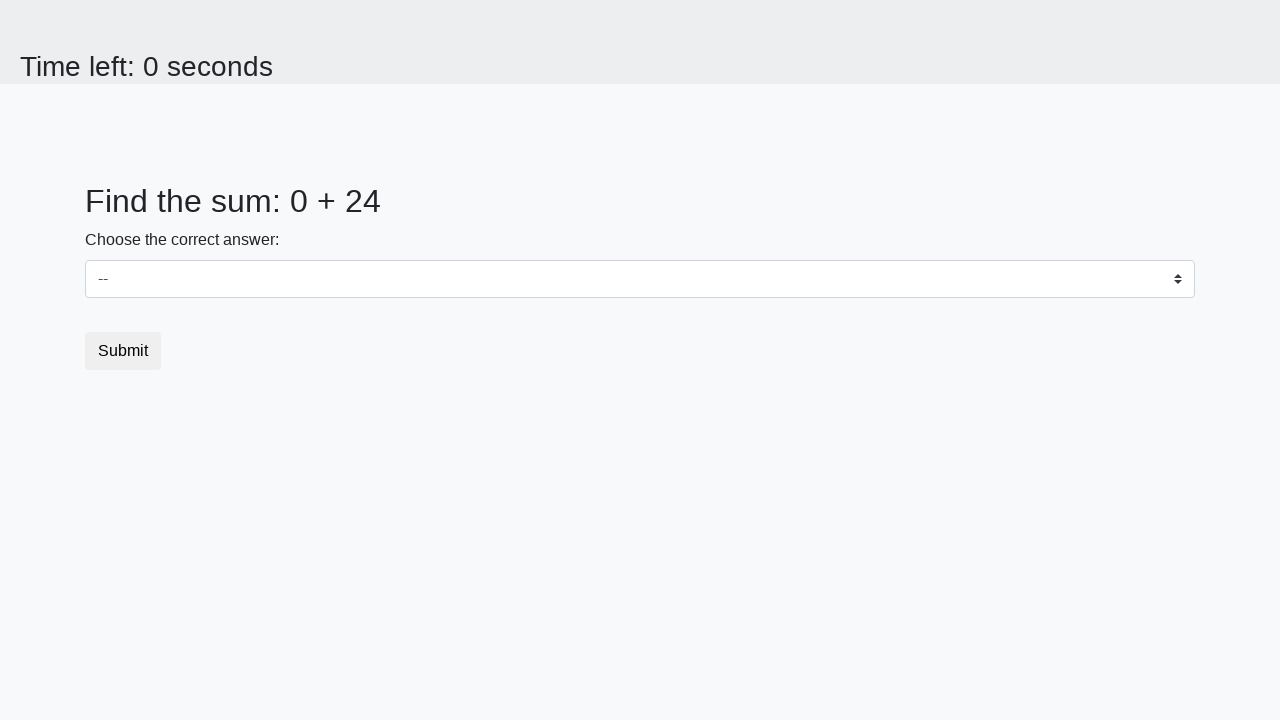

Calculated sum: 0 + 24 = 24
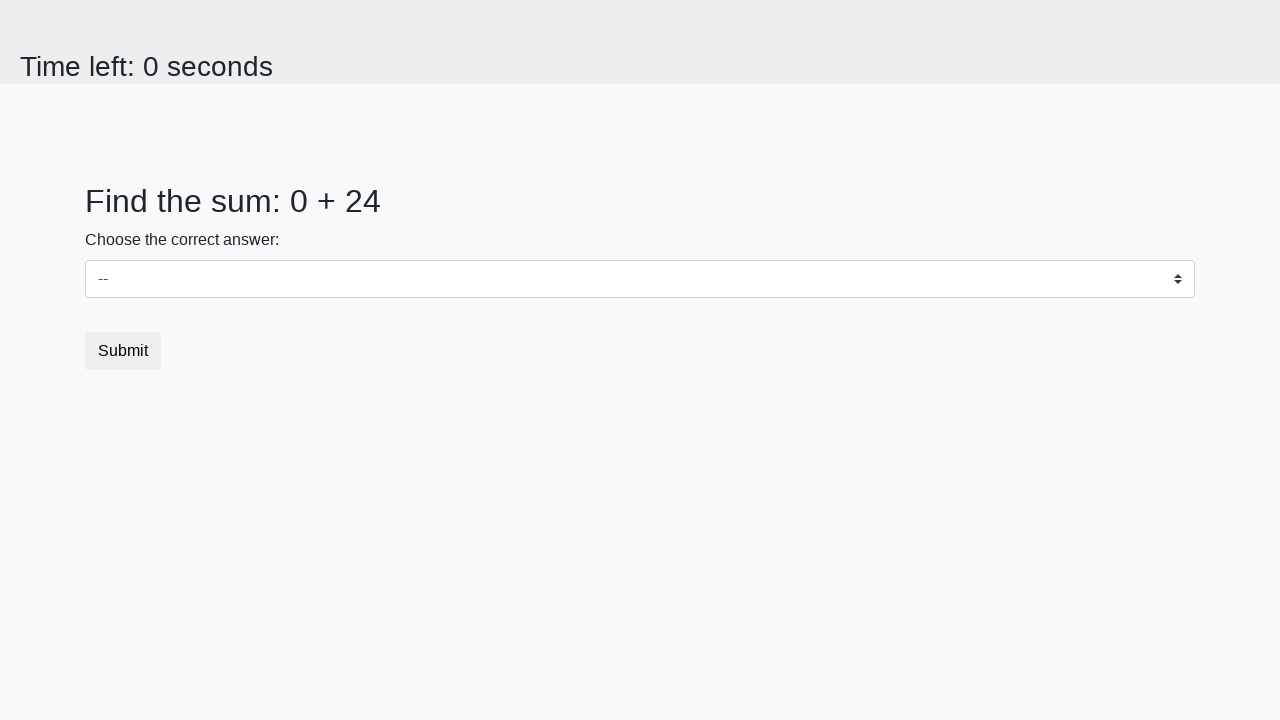

Selected answer '24' from dropdown on select
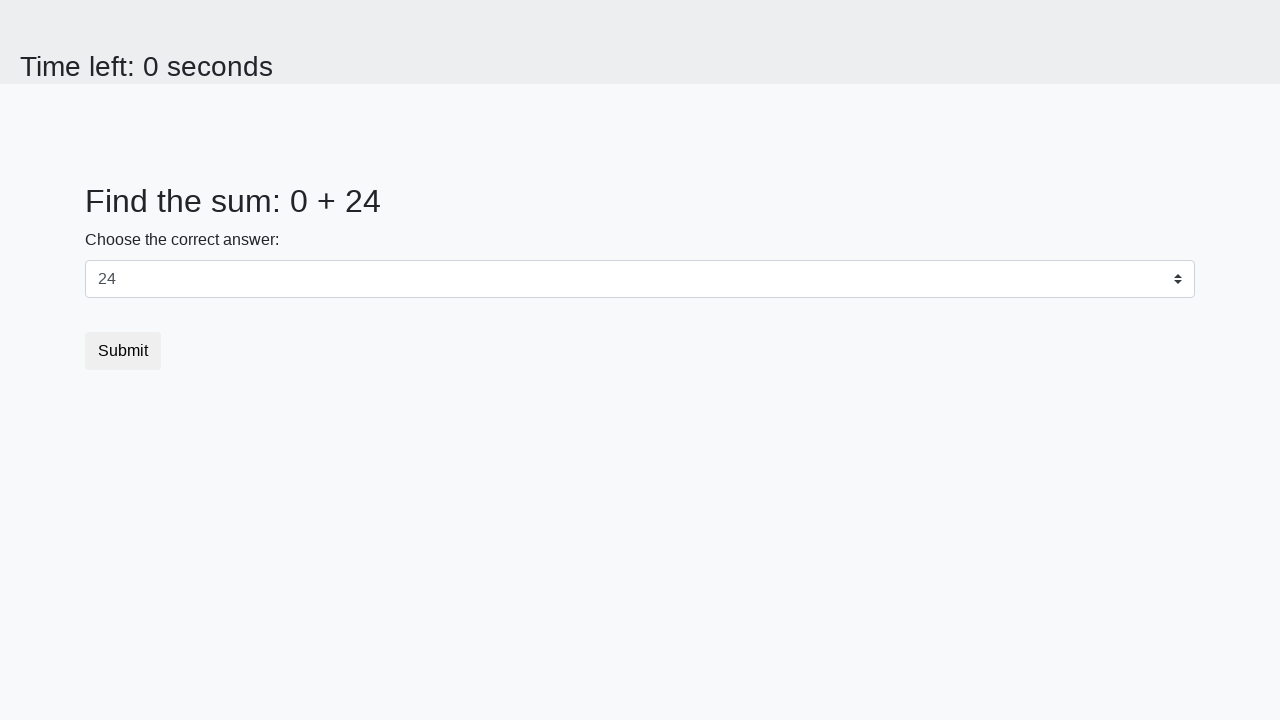

Clicked submit button at (123, 351) on button.btn
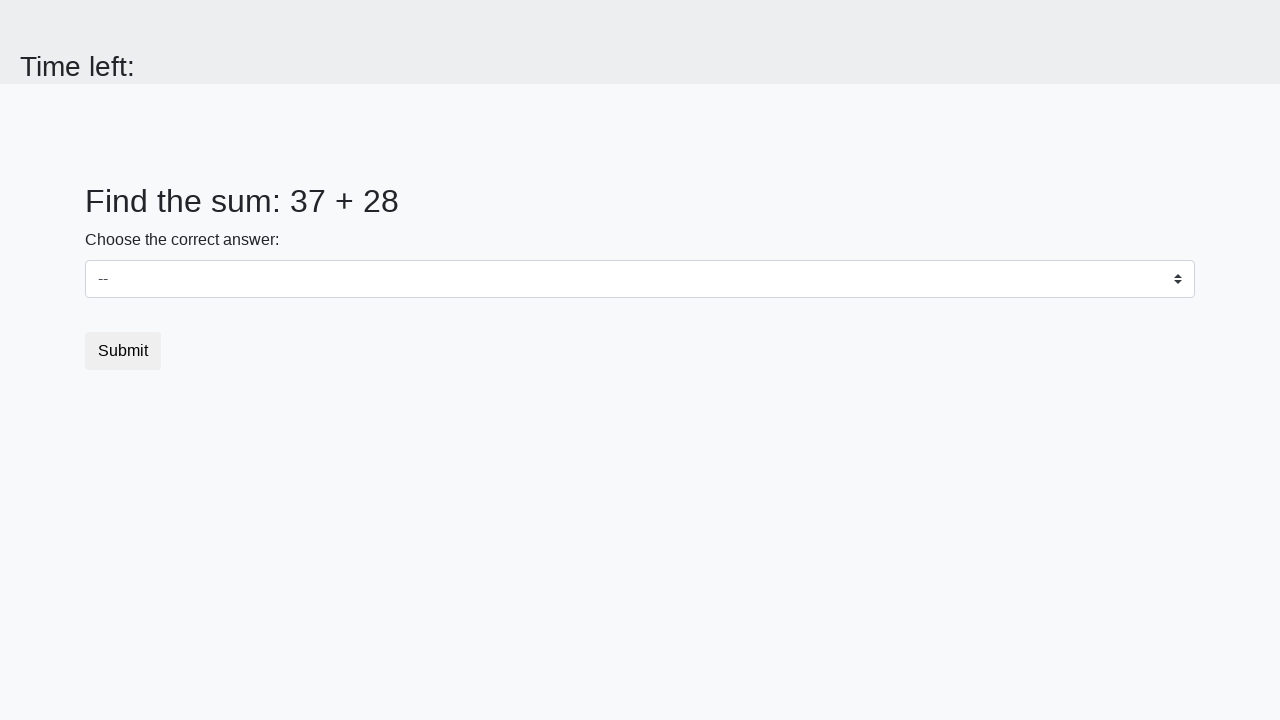

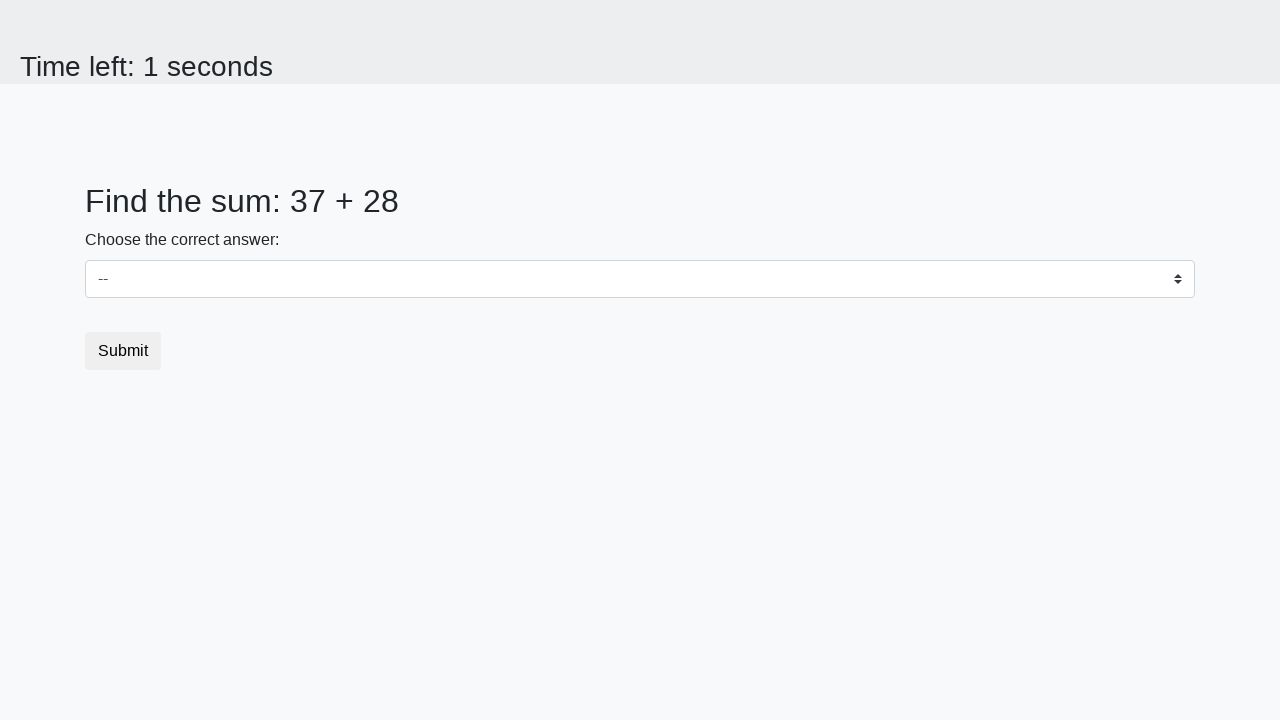